Tests that clicking the "Add PWA Support" button displays the correct terminal command "ng add @angular/pwa".

Starting URL: https://angular-qa-recruitment-app.netlify.app/

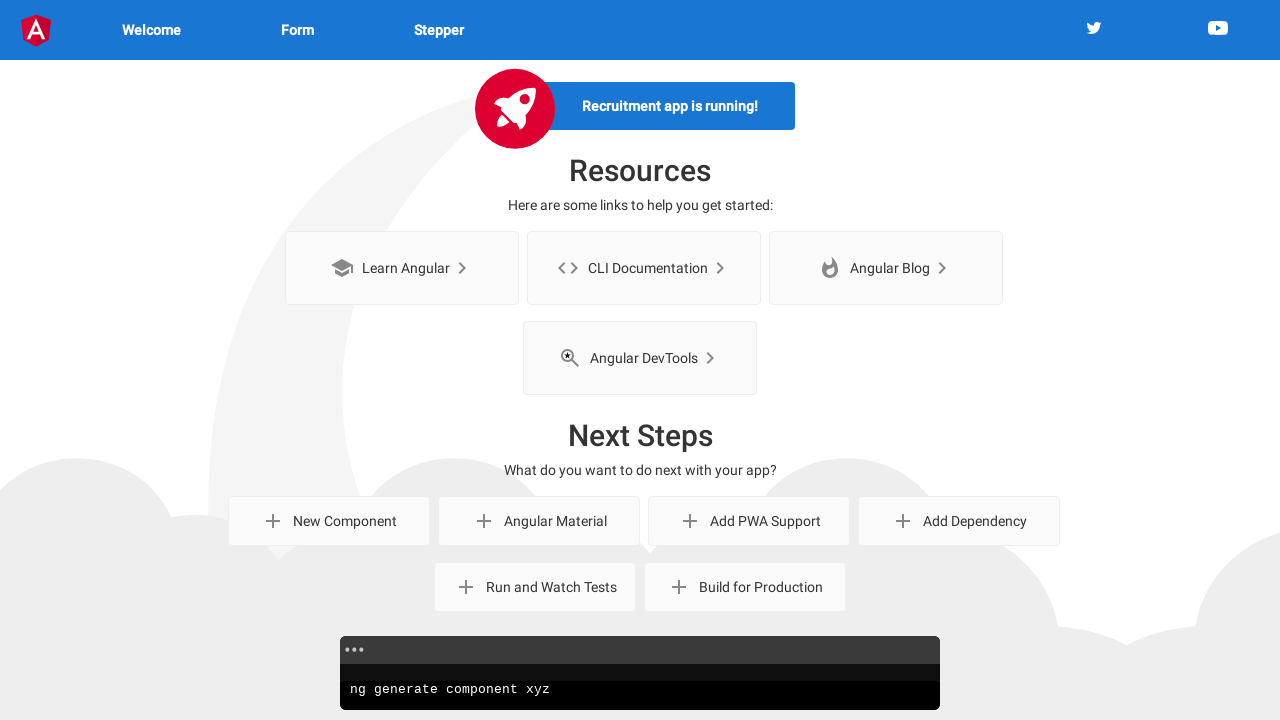

Clicked 'Add PWA Support' button at (749, 521) on internal:role=button[name="Add PWA Support"i]
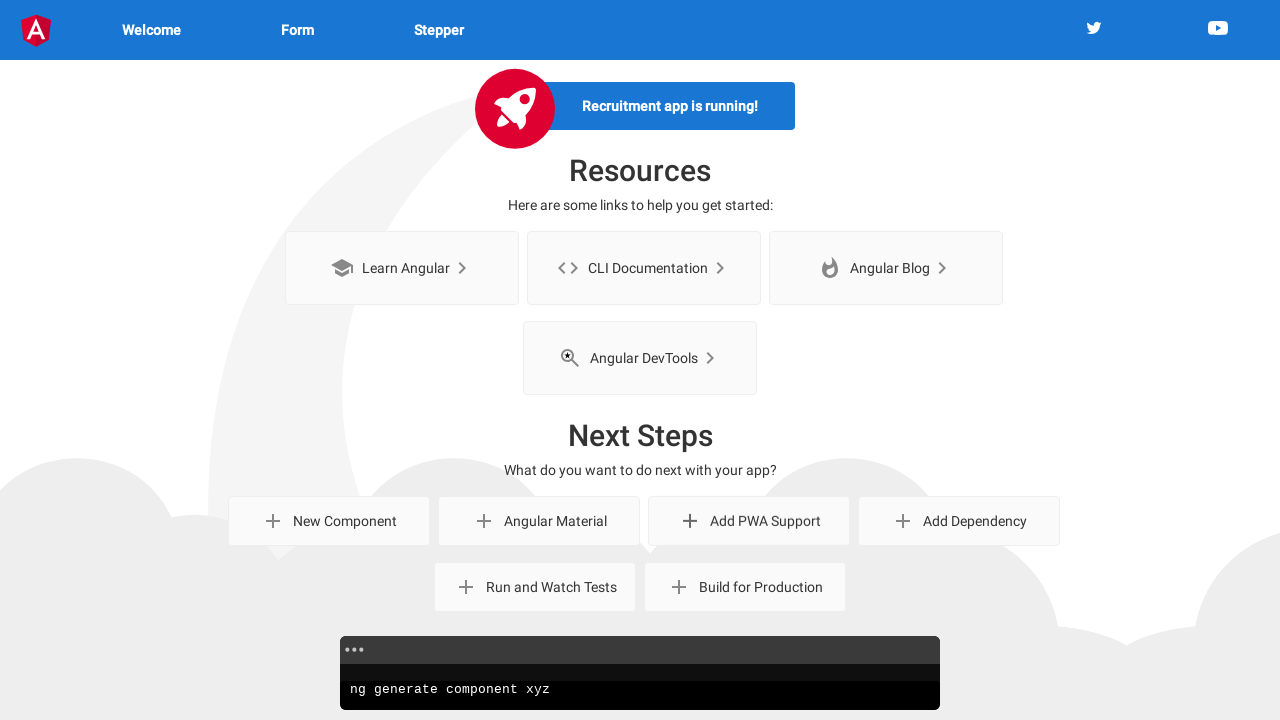

Terminal element loaded and is visible
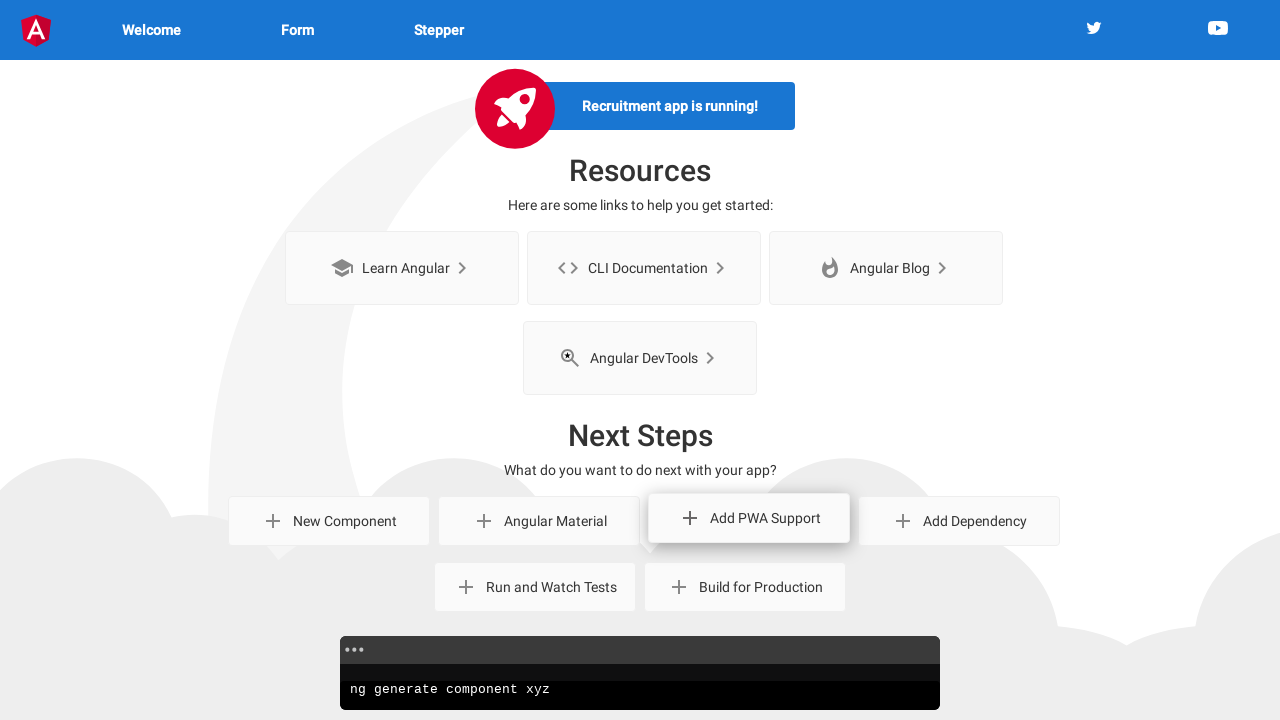

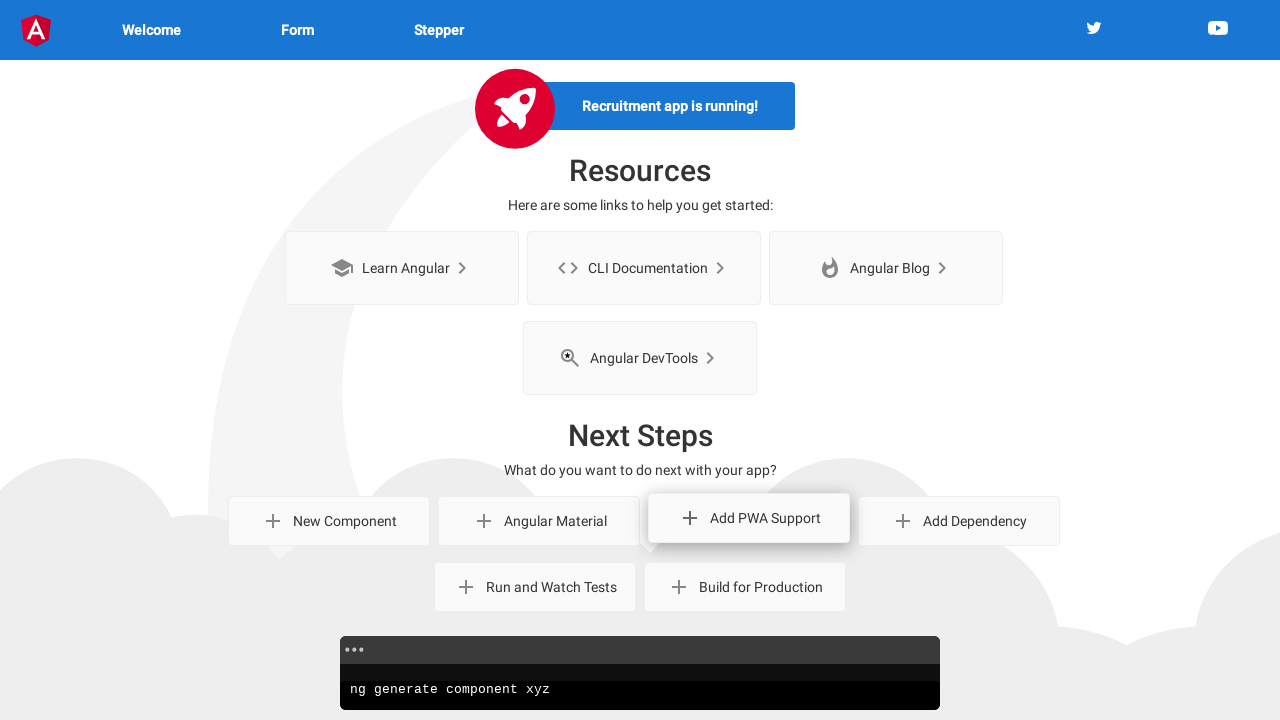